Tests mouse hover functionality by hovering over a user avatar image and verifying that the hidden caption with username and link becomes visible

Starting URL: https://the-internet.herokuapp.com/hovers

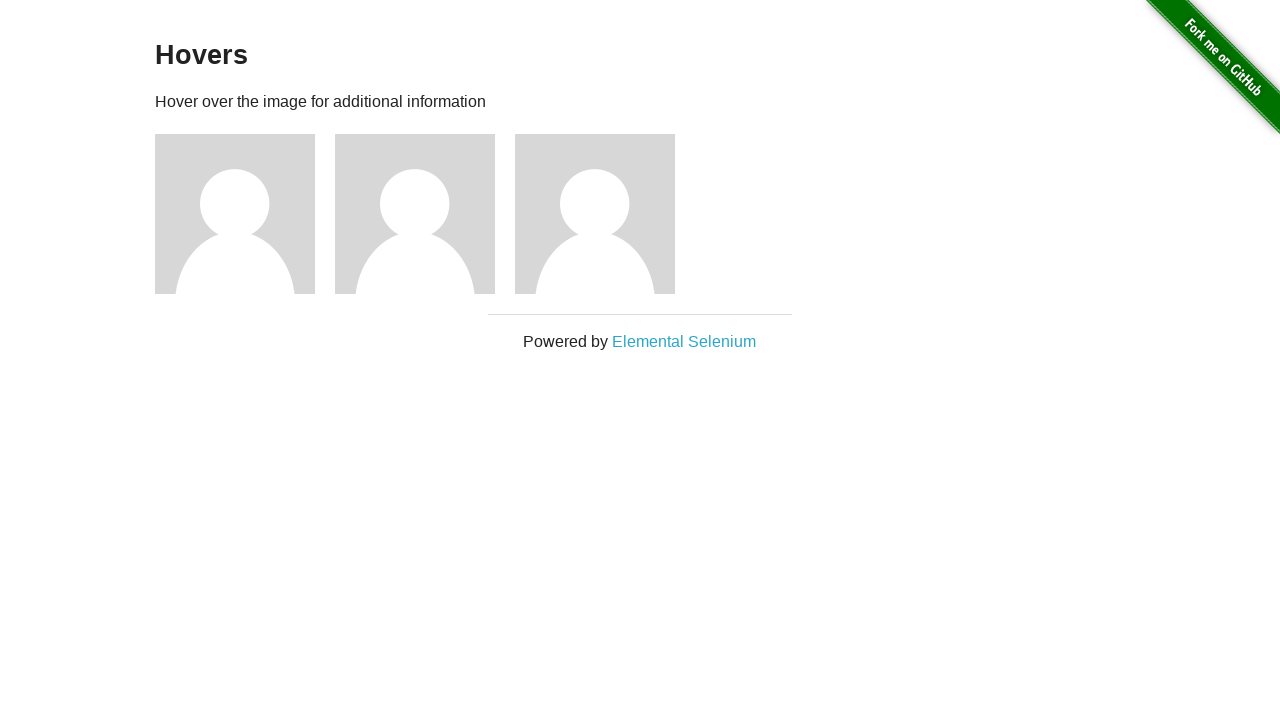

Navigated to hovers test page
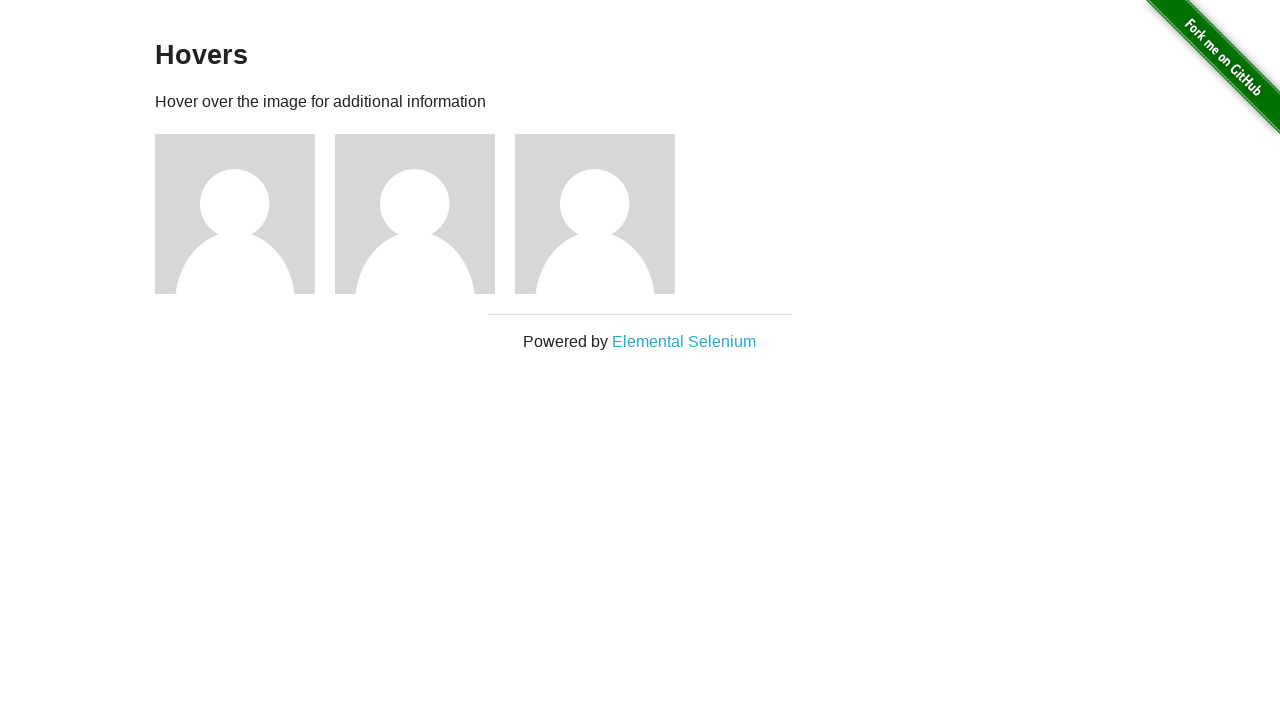

Located first user avatar image
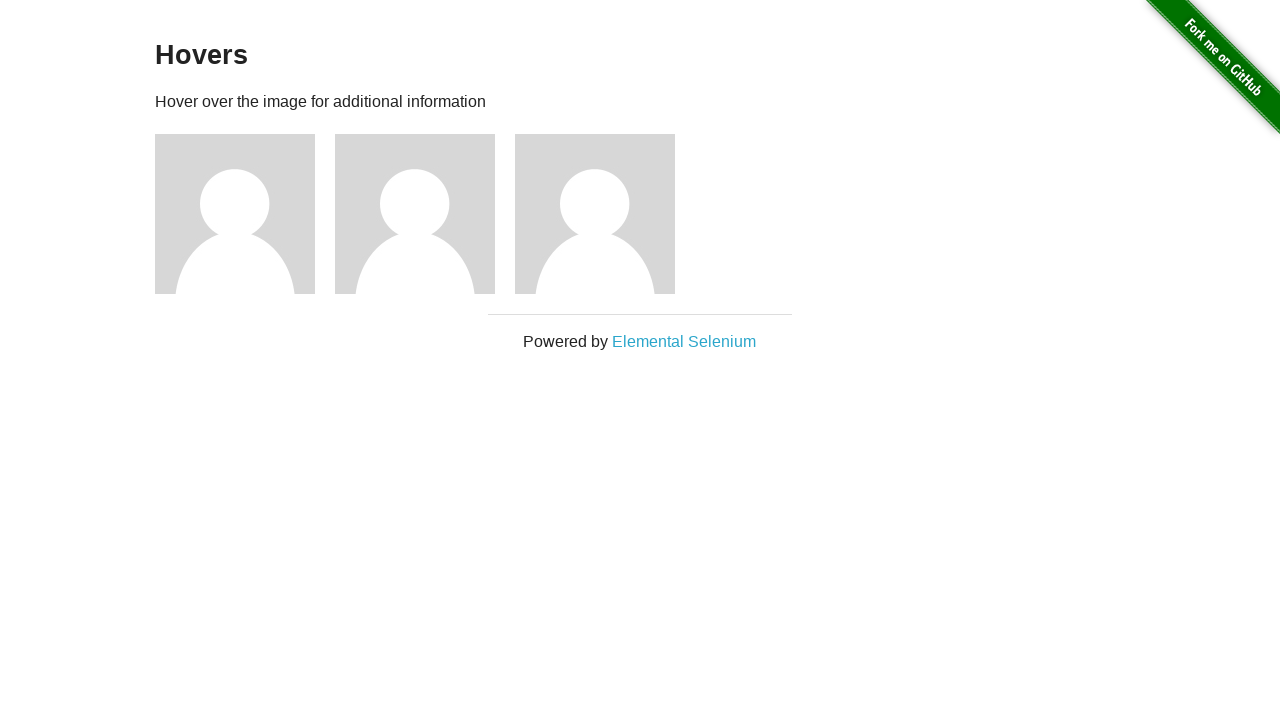

Hovered over first user avatar to reveal hidden caption at (235, 214) on (//img[@alt='User Avatar'])[1]
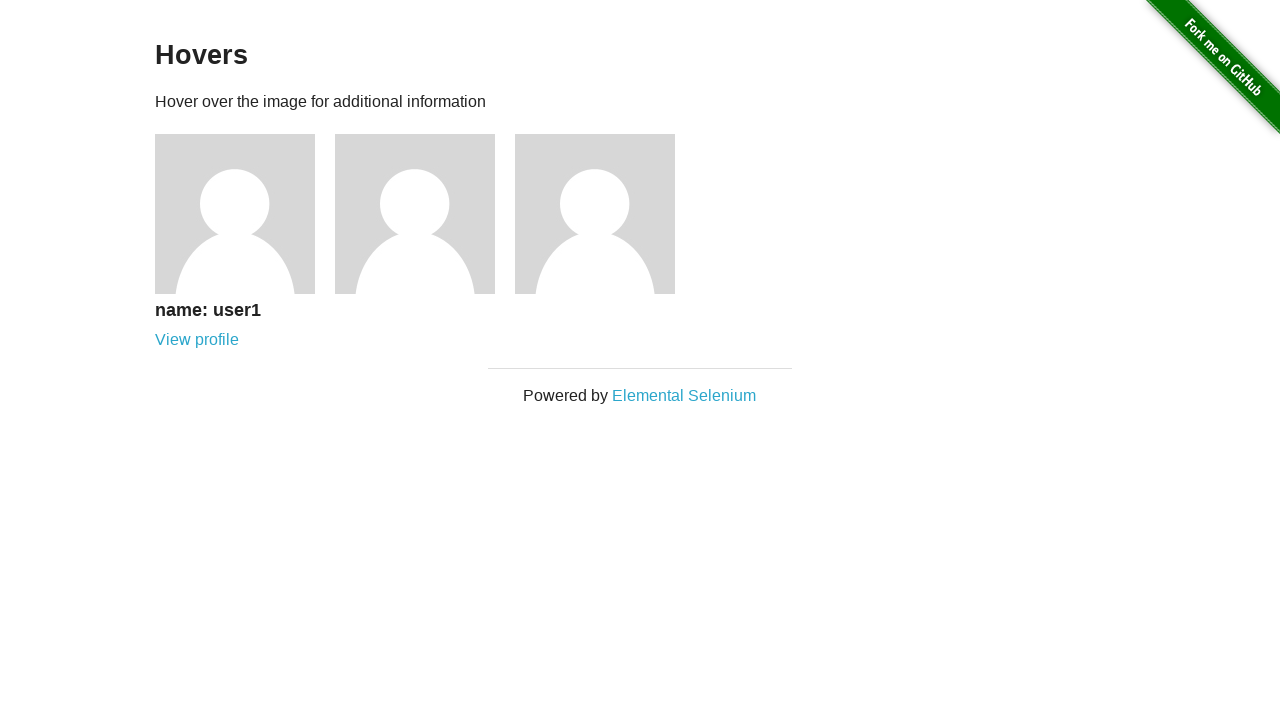

Username caption became visible after hover
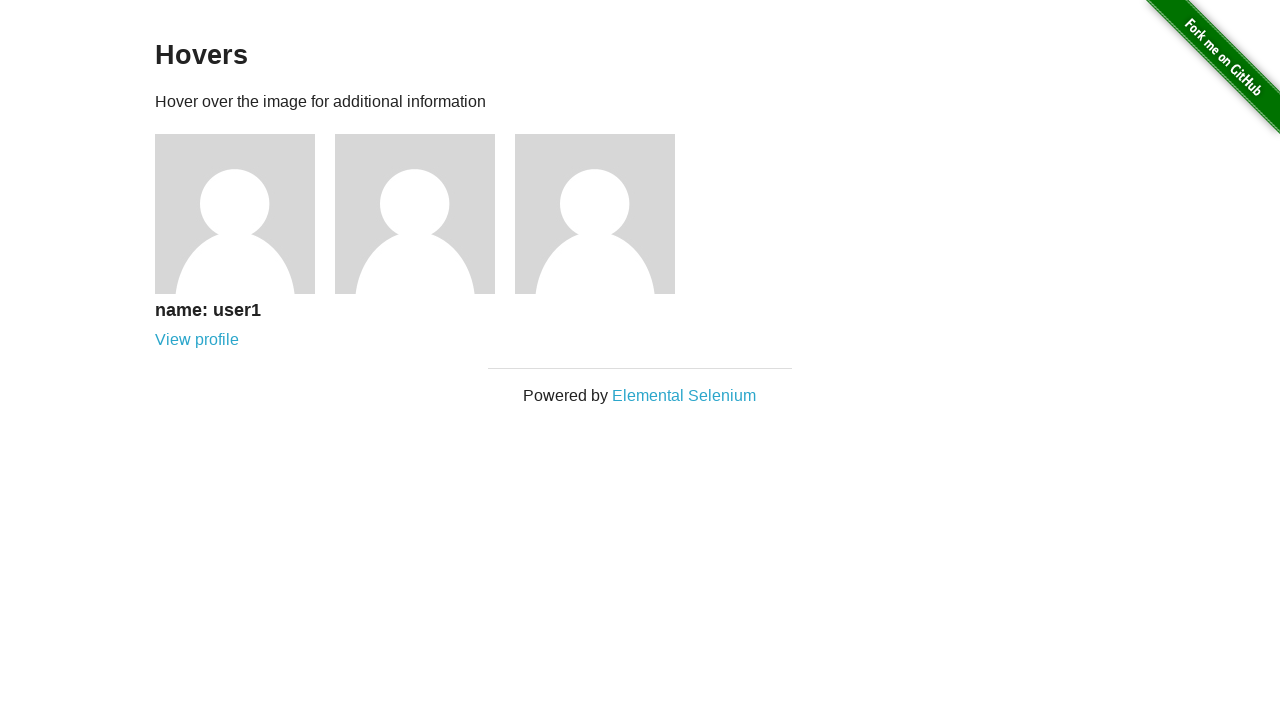

Verified caption text matches 'name: user1'
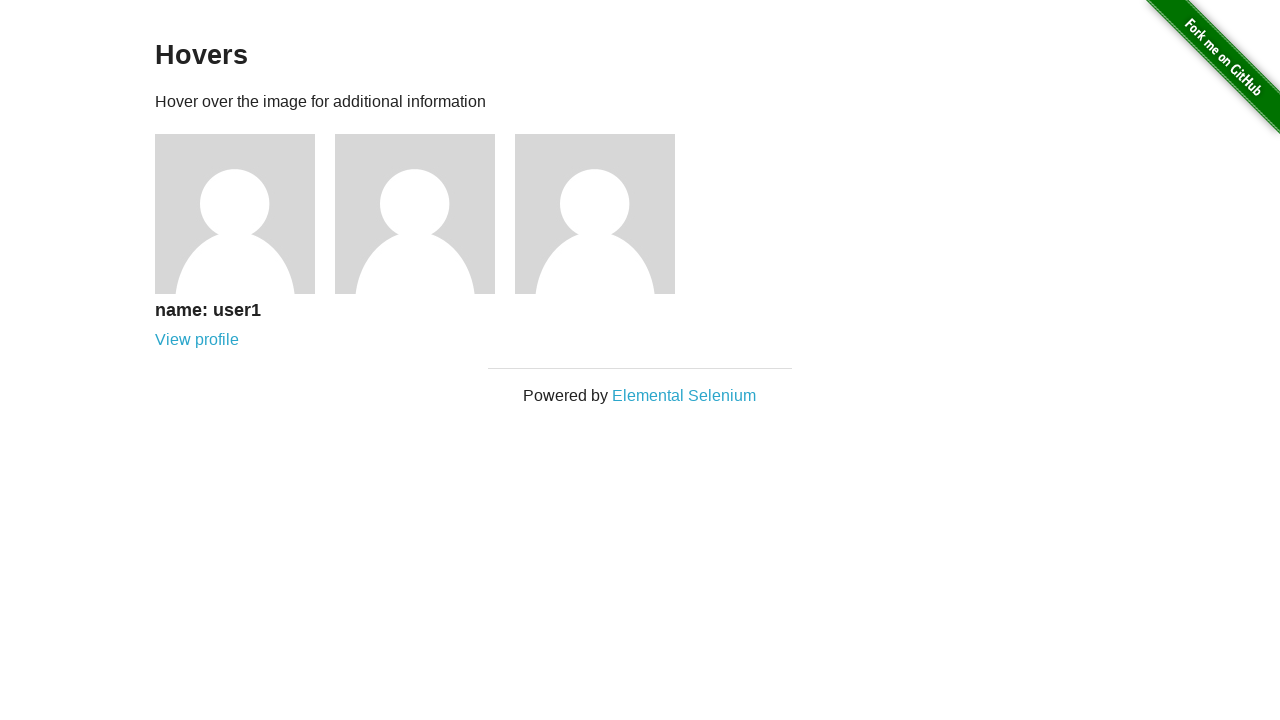

Verified profile link is visible
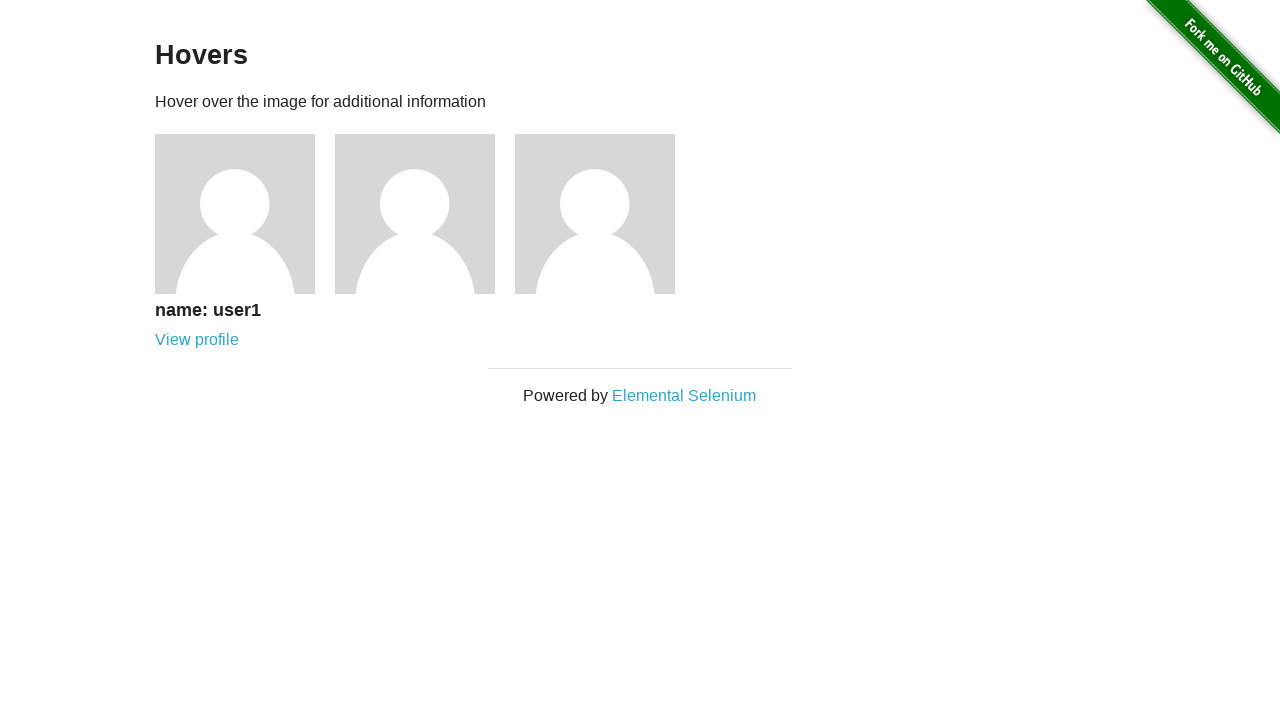

Verified profile link is enabled
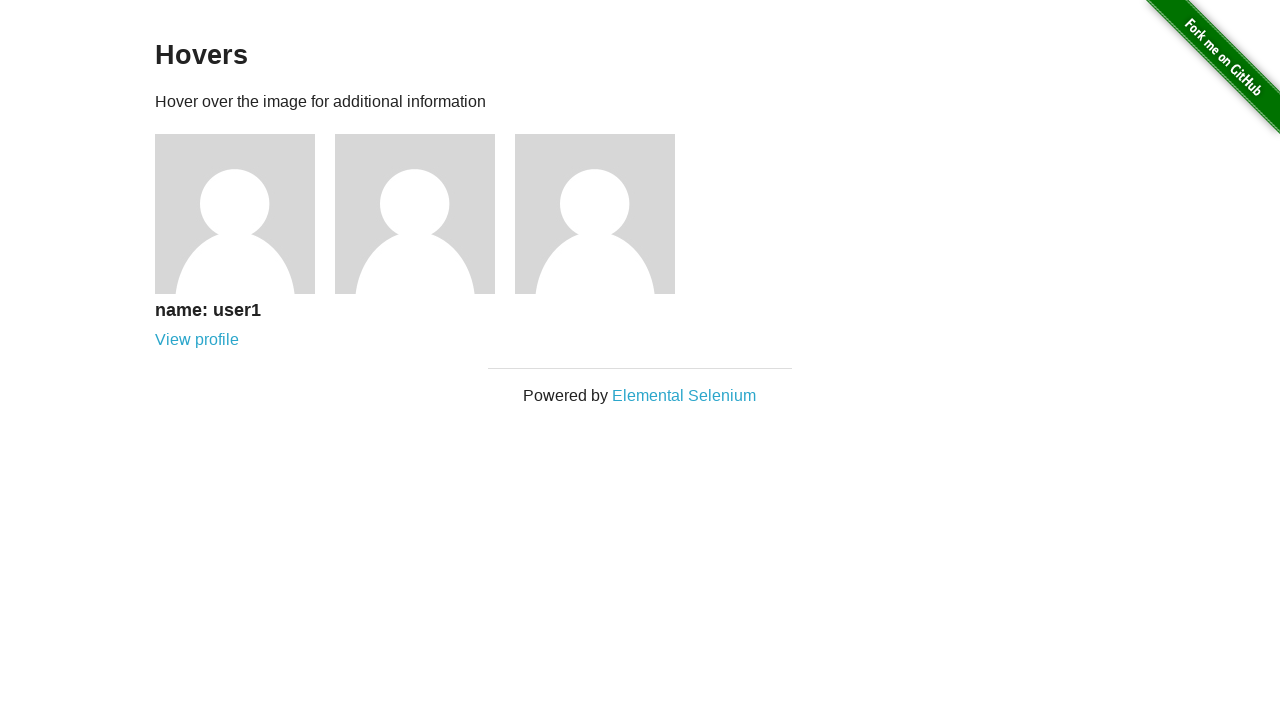

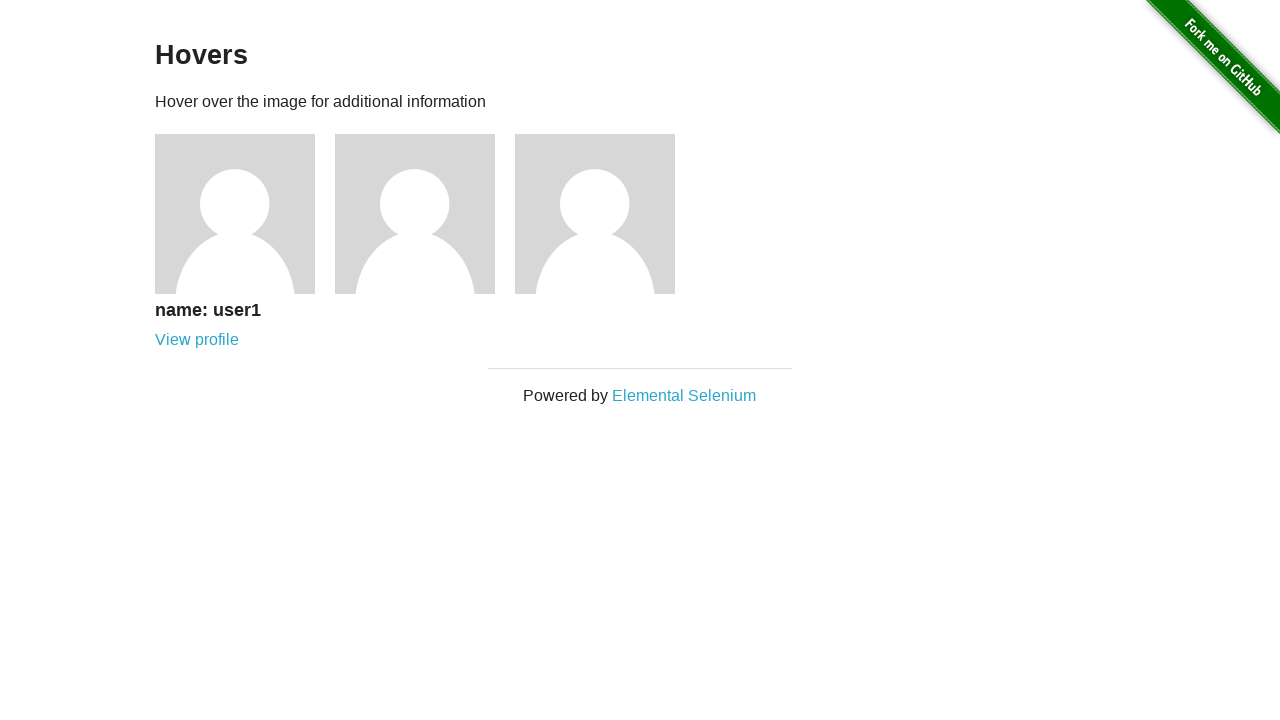